Opens the OpenWeatherMap homepage and verifies the URL contains the expected domain

Starting URL: https://openweathermap.org/

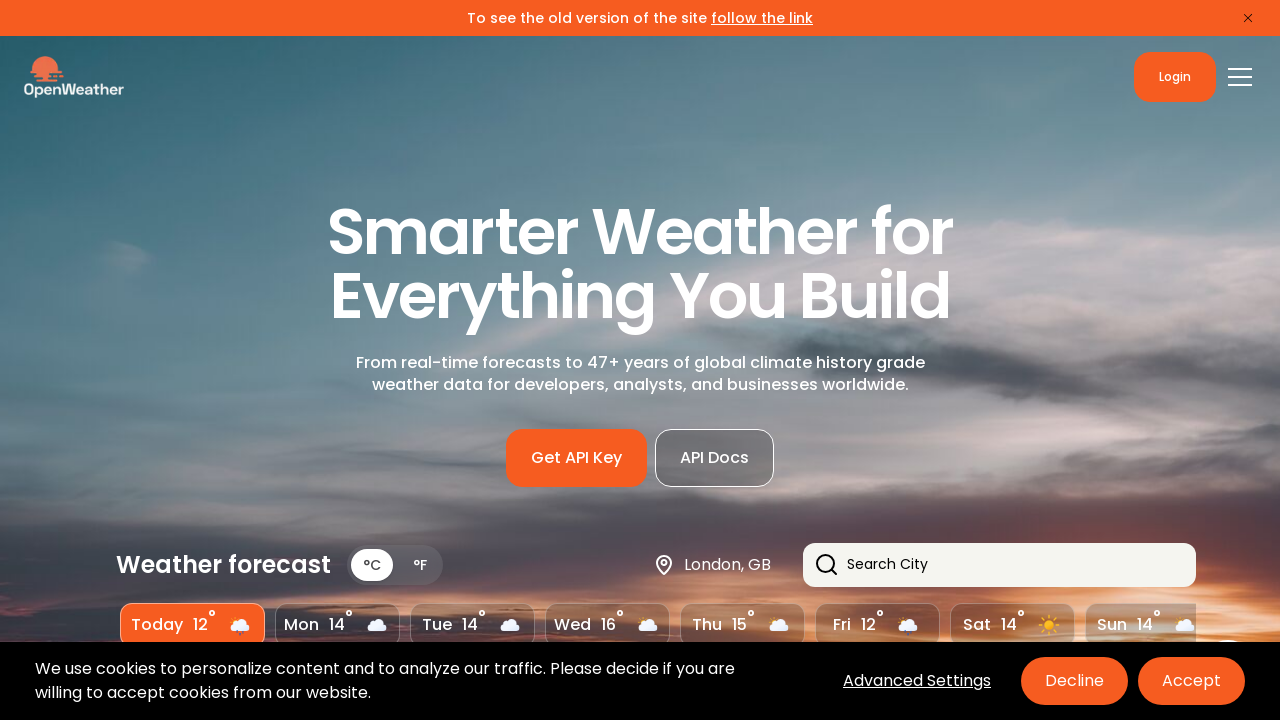

Navigated to OpenWeatherMap homepage
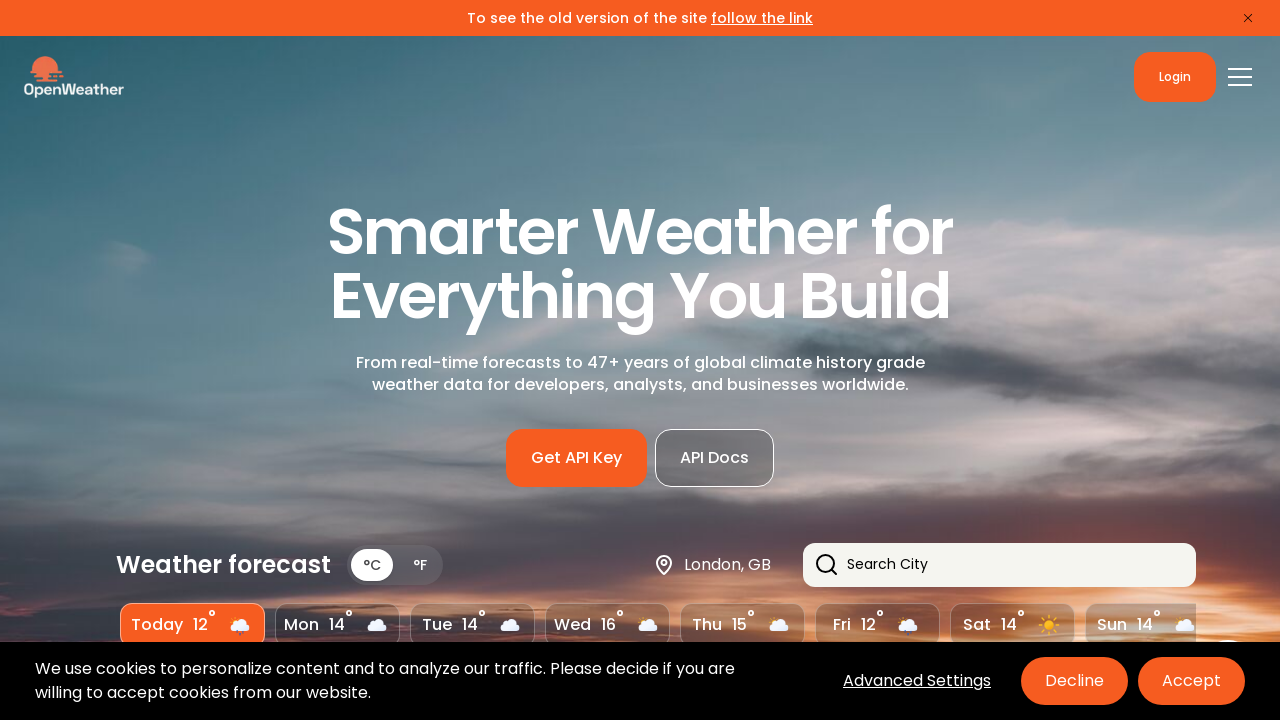

Verified URL contains 'openweathermap' domain
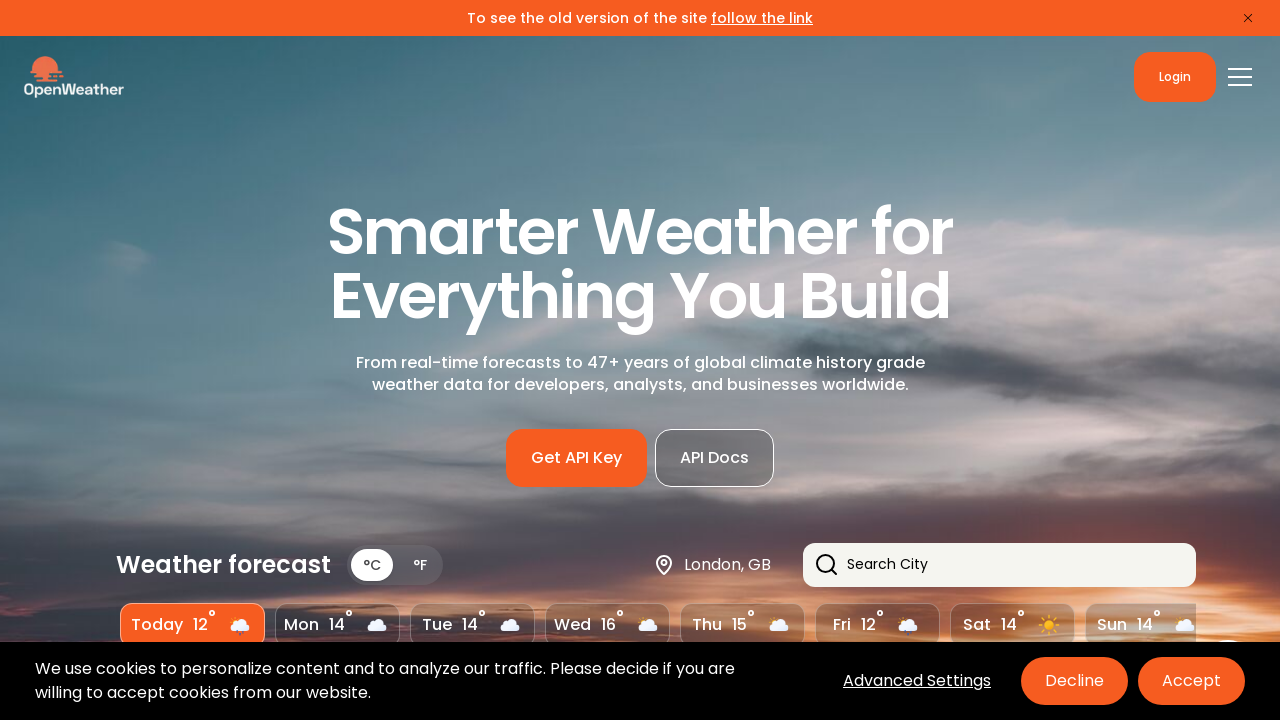

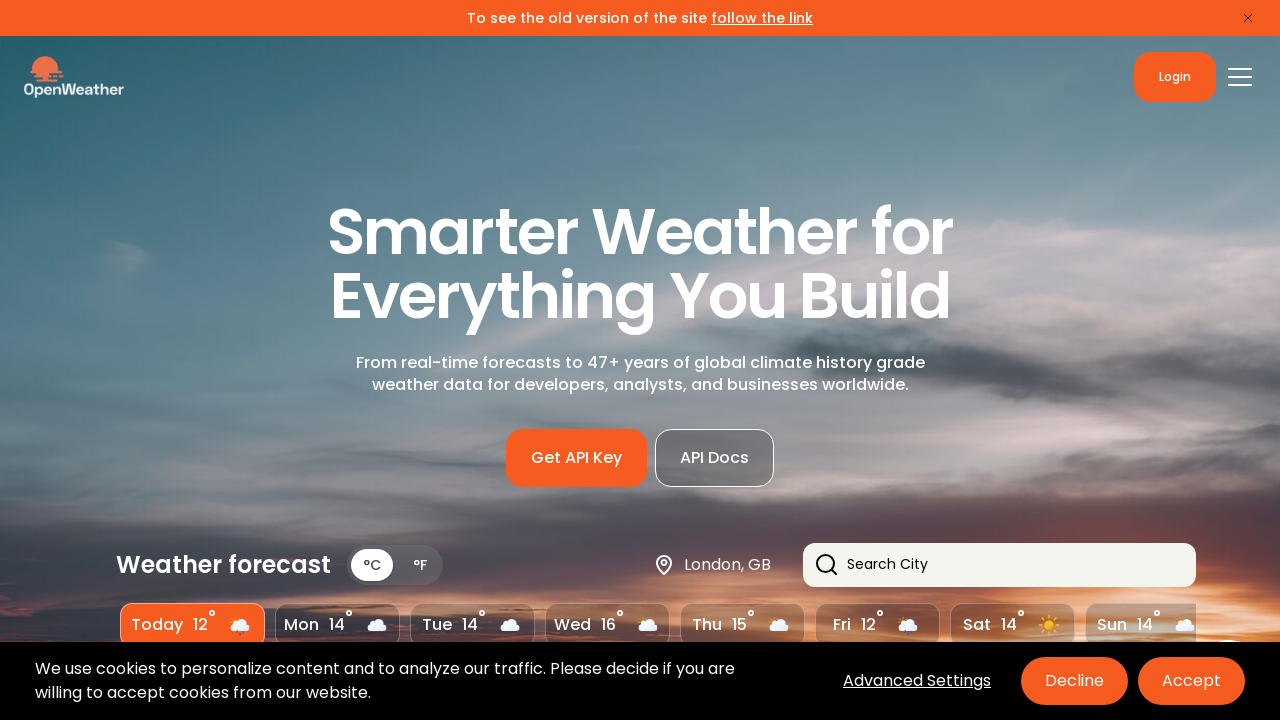